Tests Google Translate functionality by entering text into the translation input, waiting for the translation to appear, then navigating to translate the result to another language, repeating this process a few times before translating back to English.

Starting URL: https://translate.google.com/?sl=auto&tl=ja

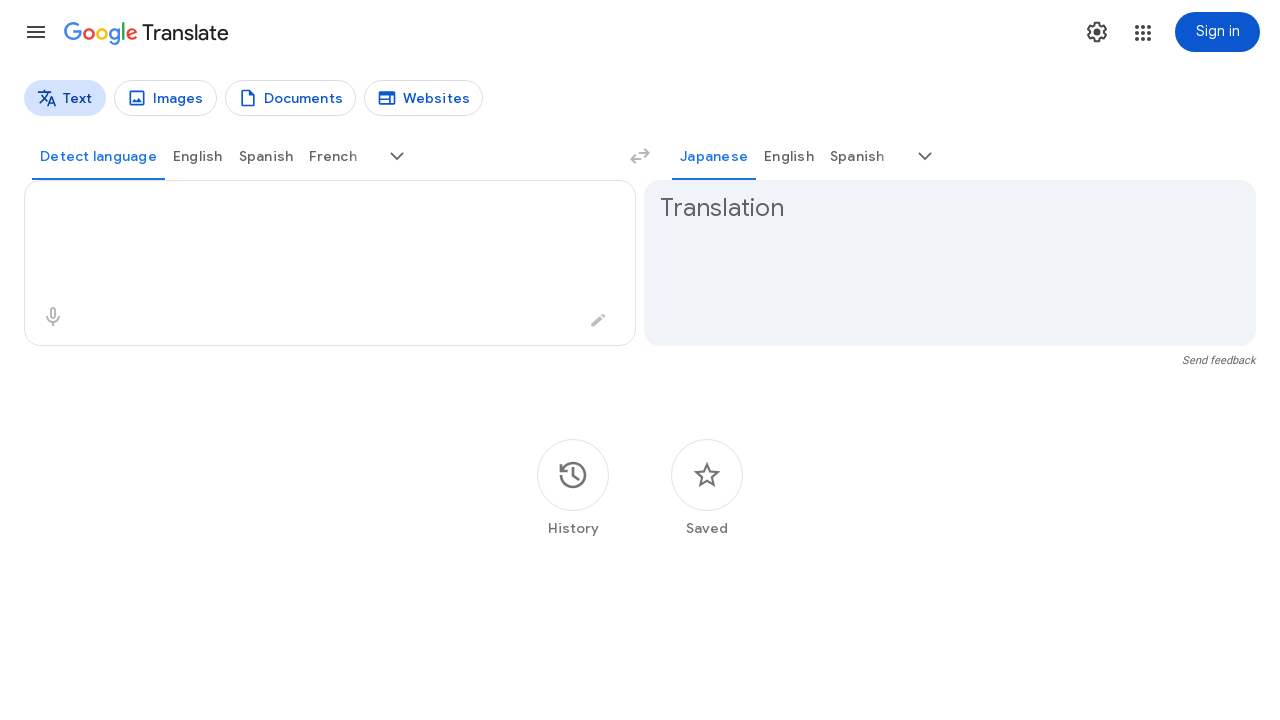

Filled translation input with sample text for Japanese translation on .er8xn
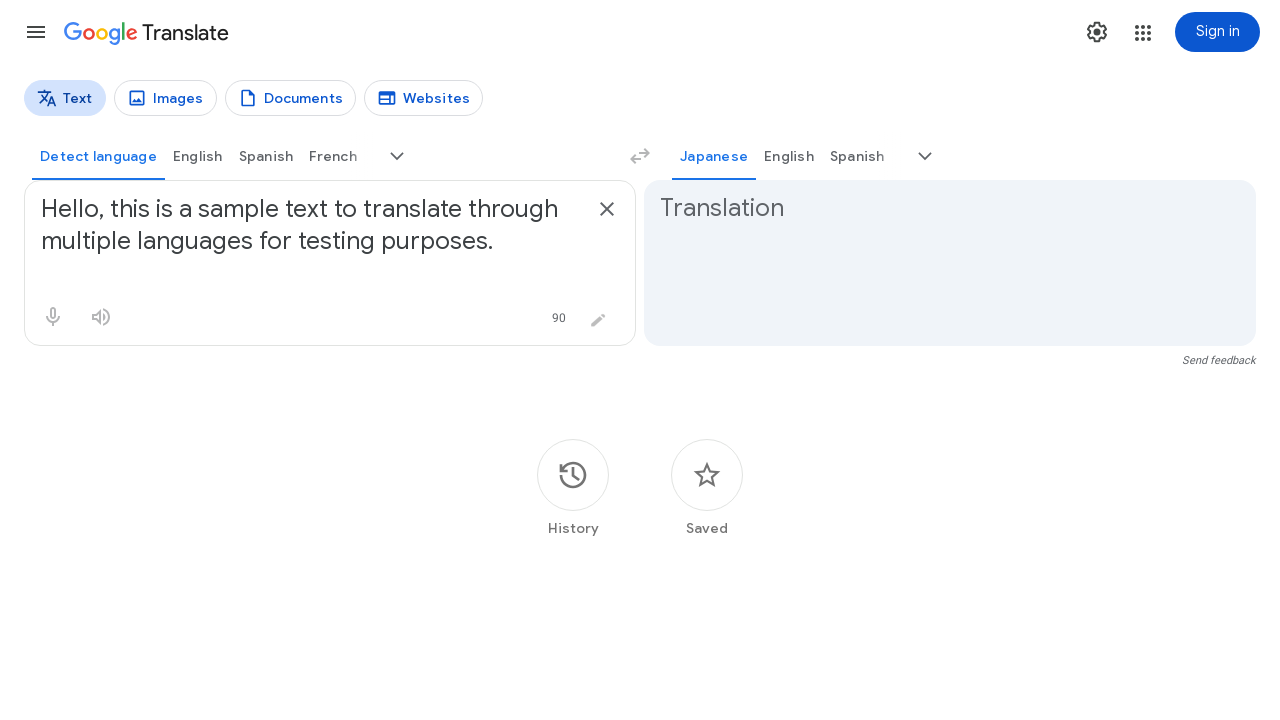

Translation result appeared in Japanese
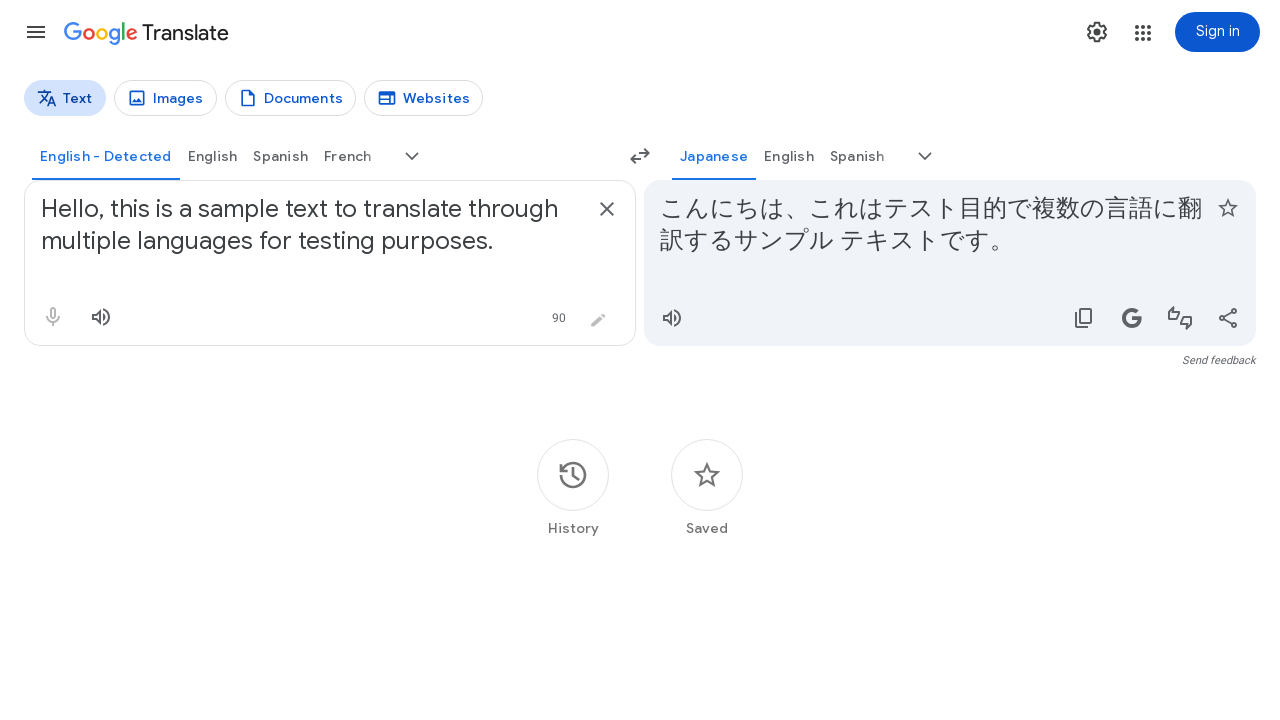

Waited 3 seconds for translation to fully render
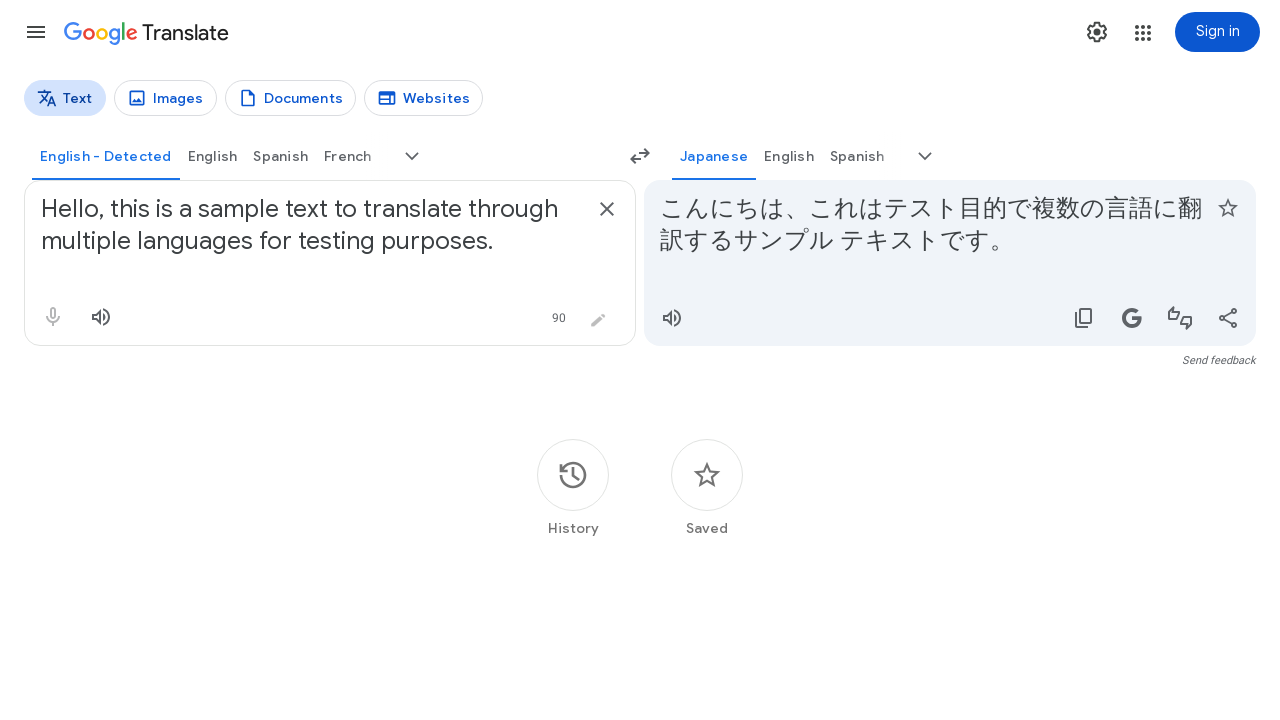

Navigated to Korean translation page
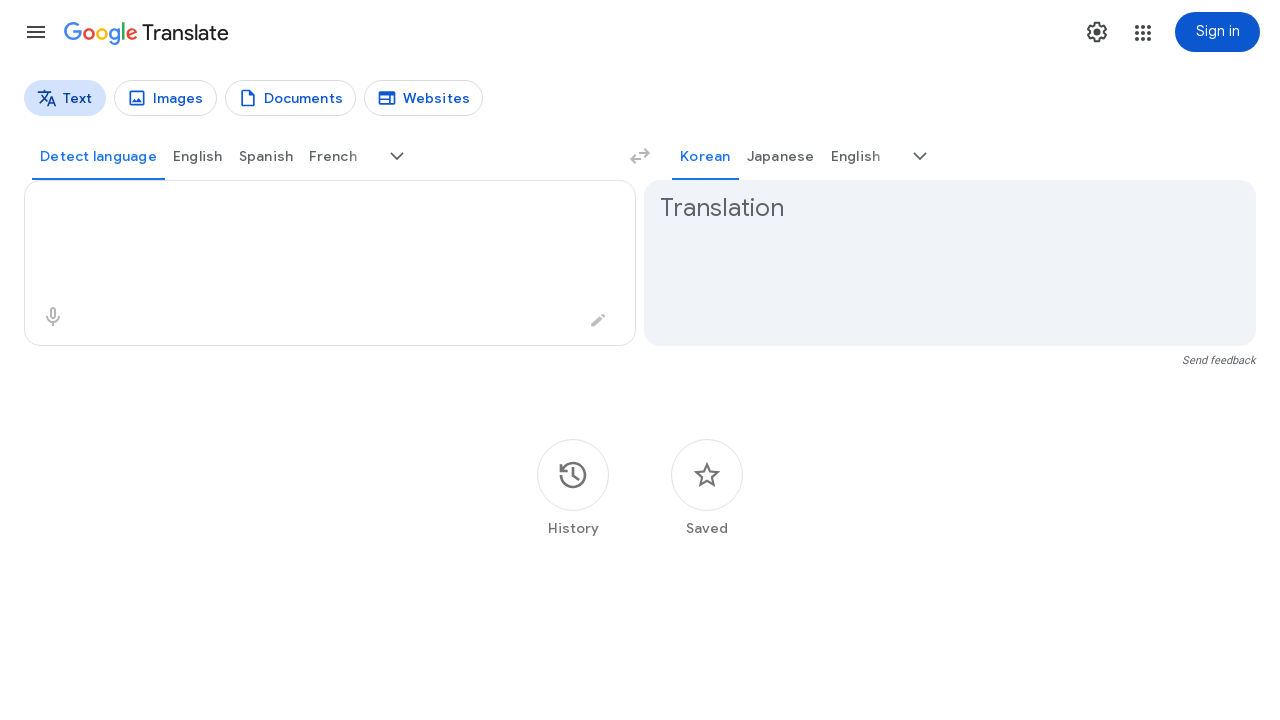

Filled translation input with sample text for Korean translation on .er8xn
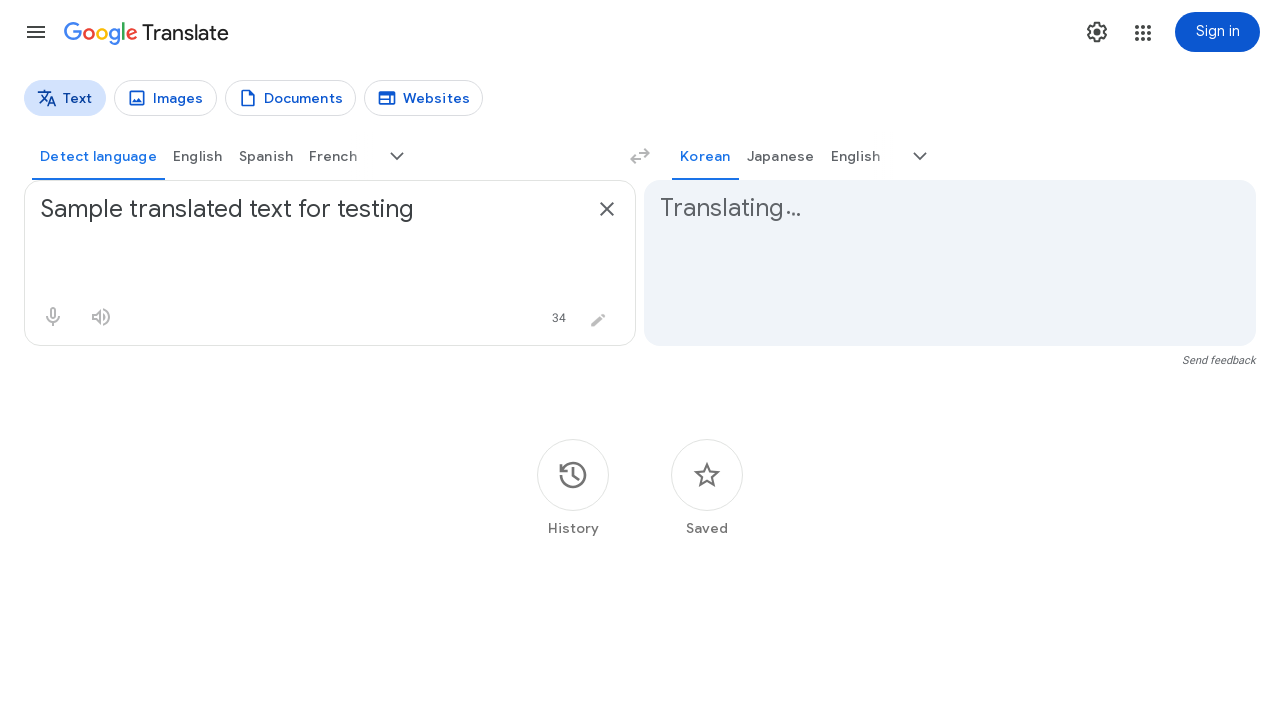

Translation result appeared in Korean
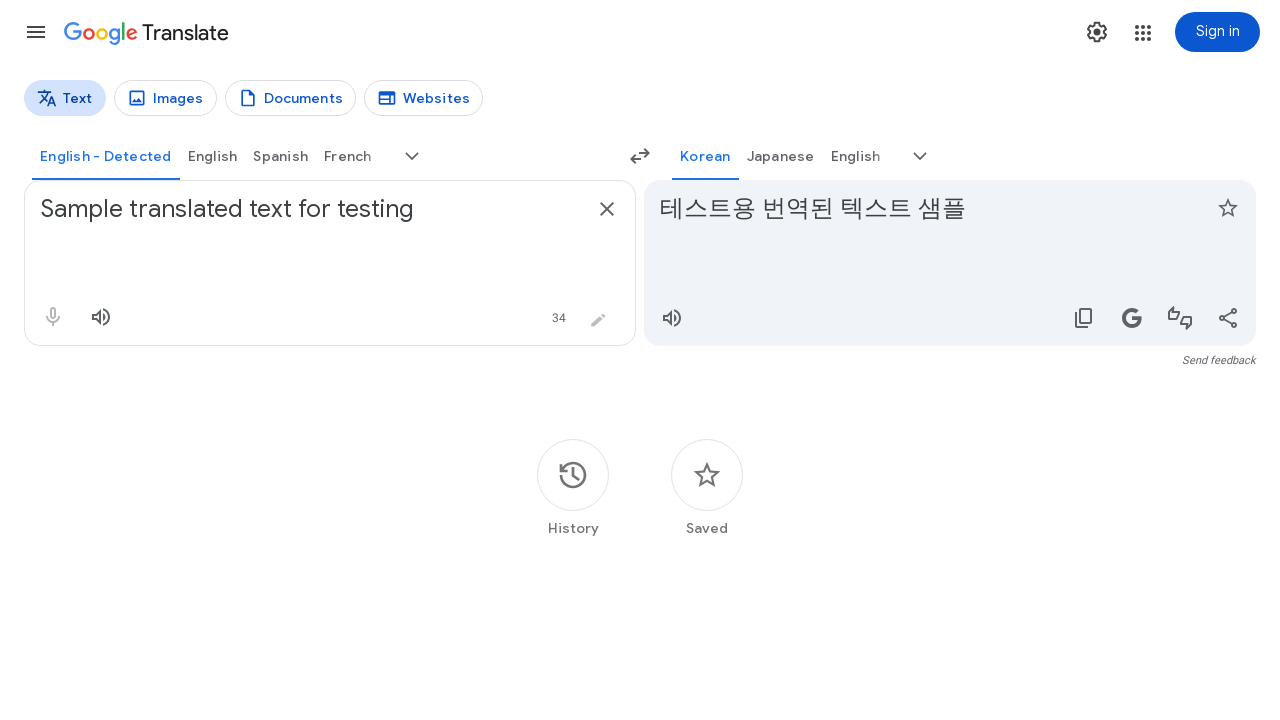

Waited 3 seconds for Korean translation to fully render
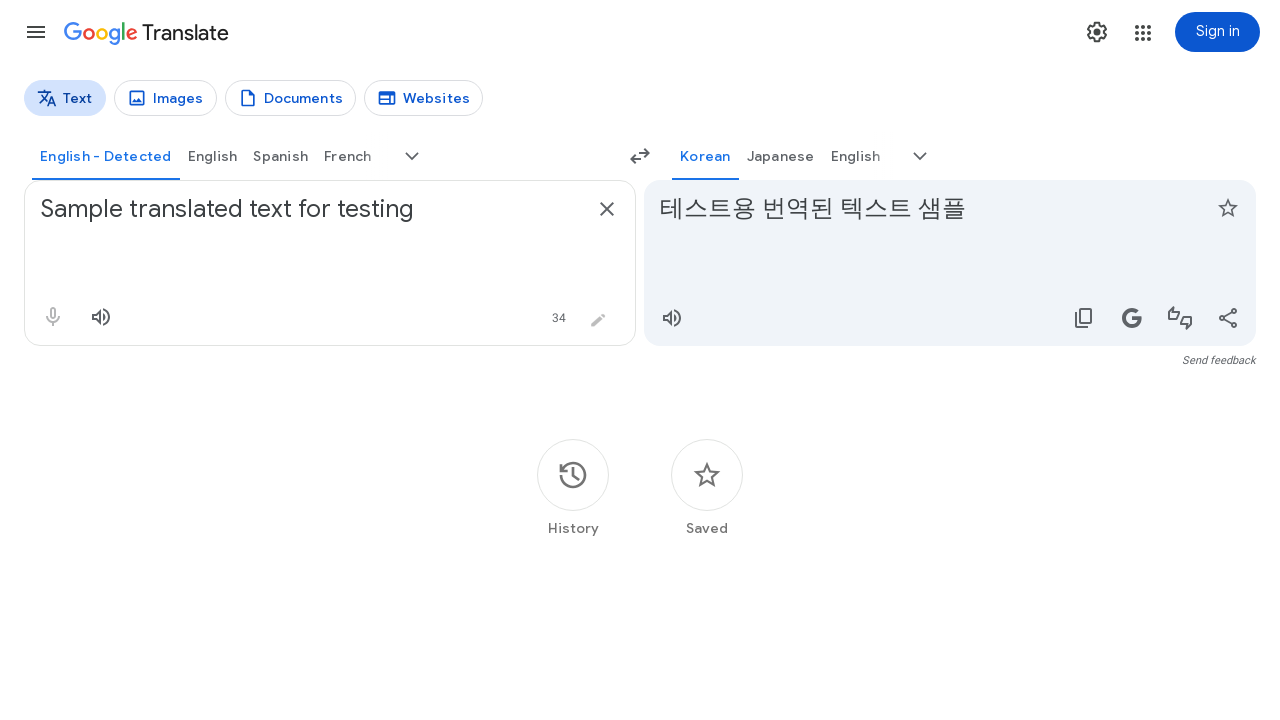

Navigated to Spanish translation page
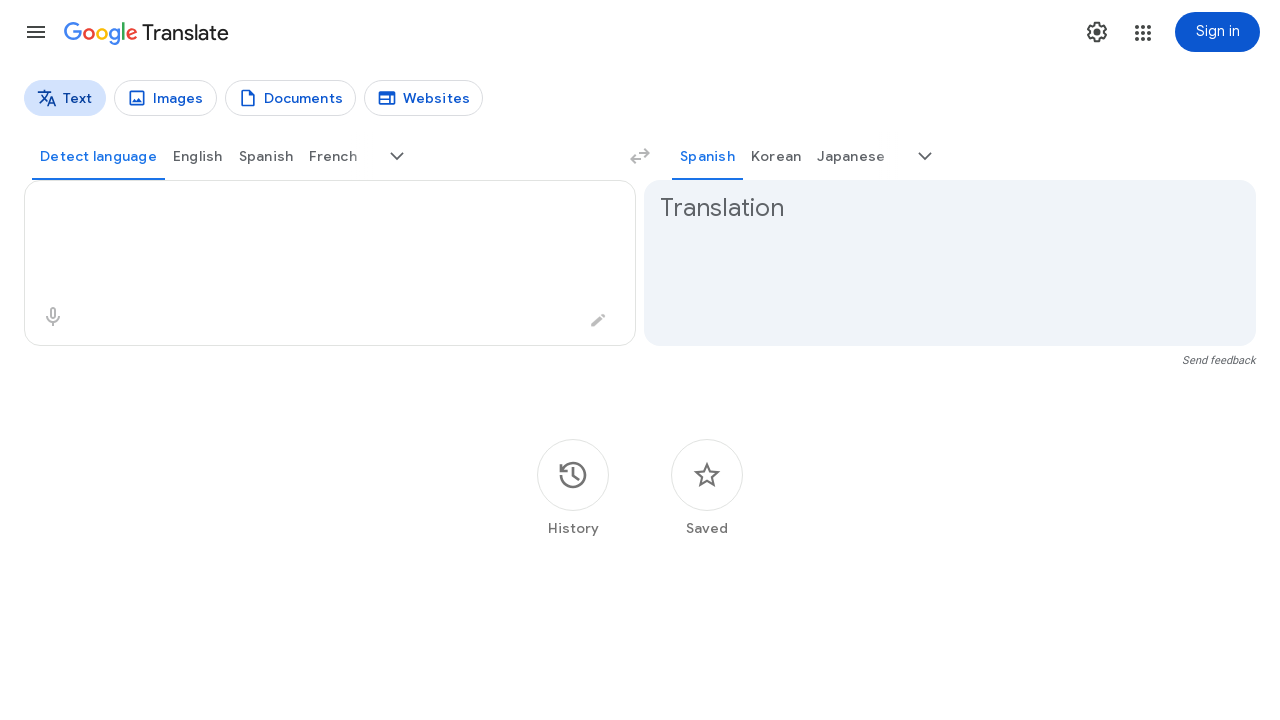

Filled translation input with sample text for Spanish translation on .er8xn
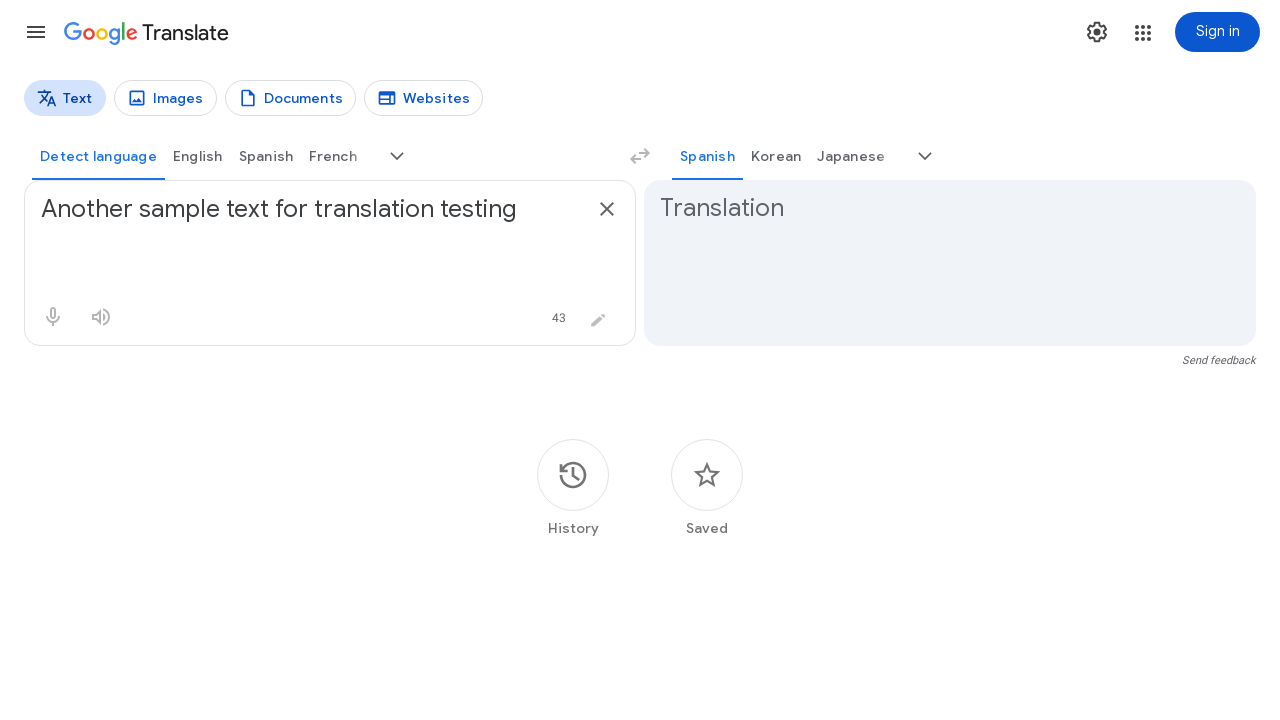

Translation result appeared in Spanish
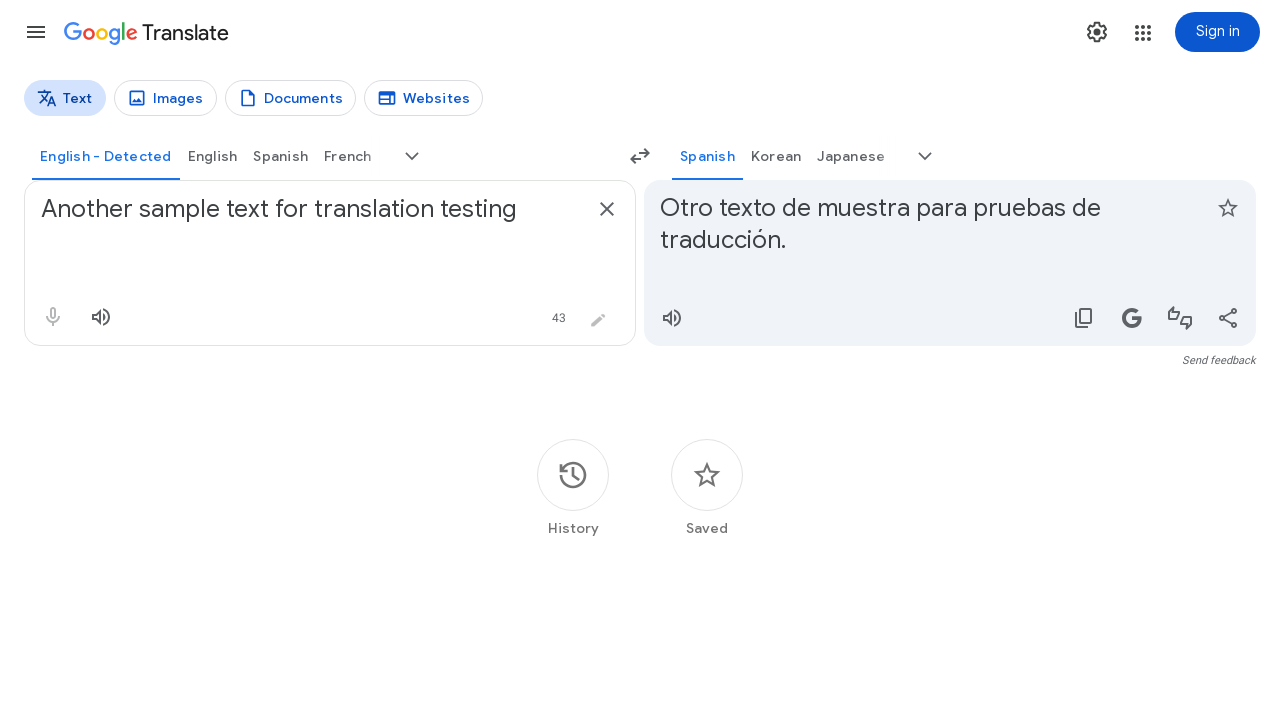

Waited 3 seconds for Spanish translation to fully render
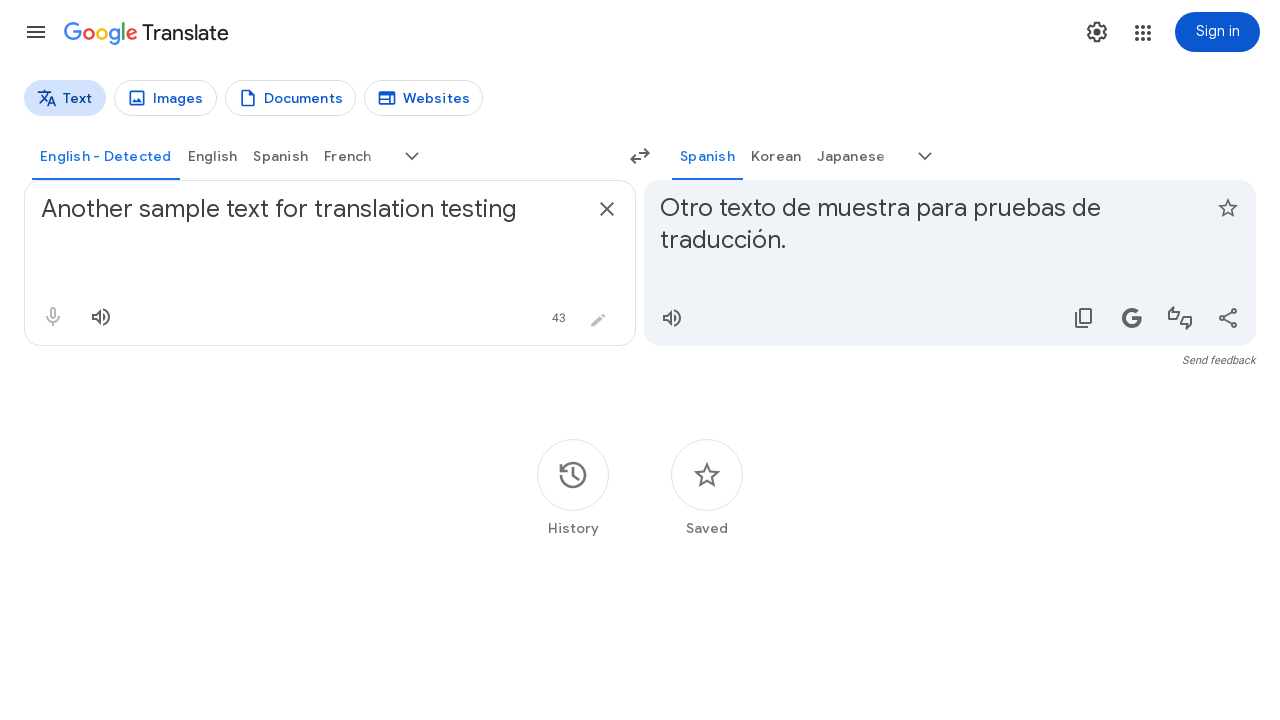

Navigated to English translation page
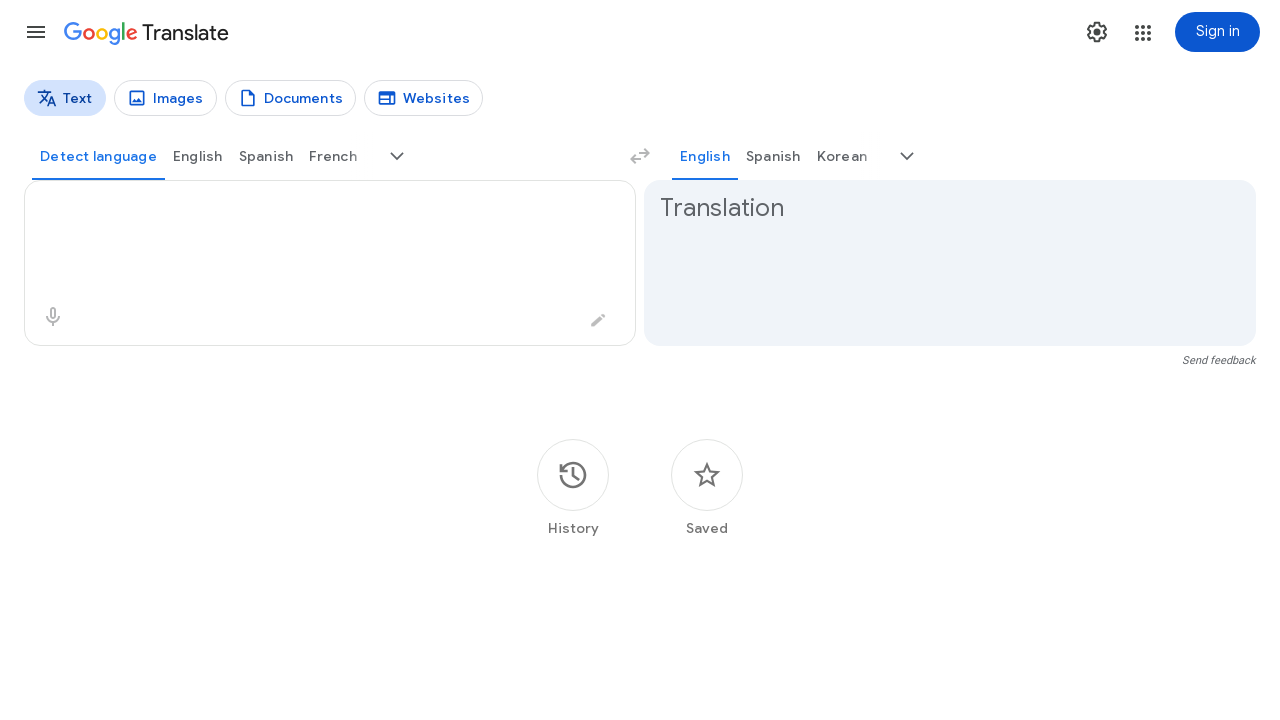

Filled translation input with final sample text for English translation on .er8xn
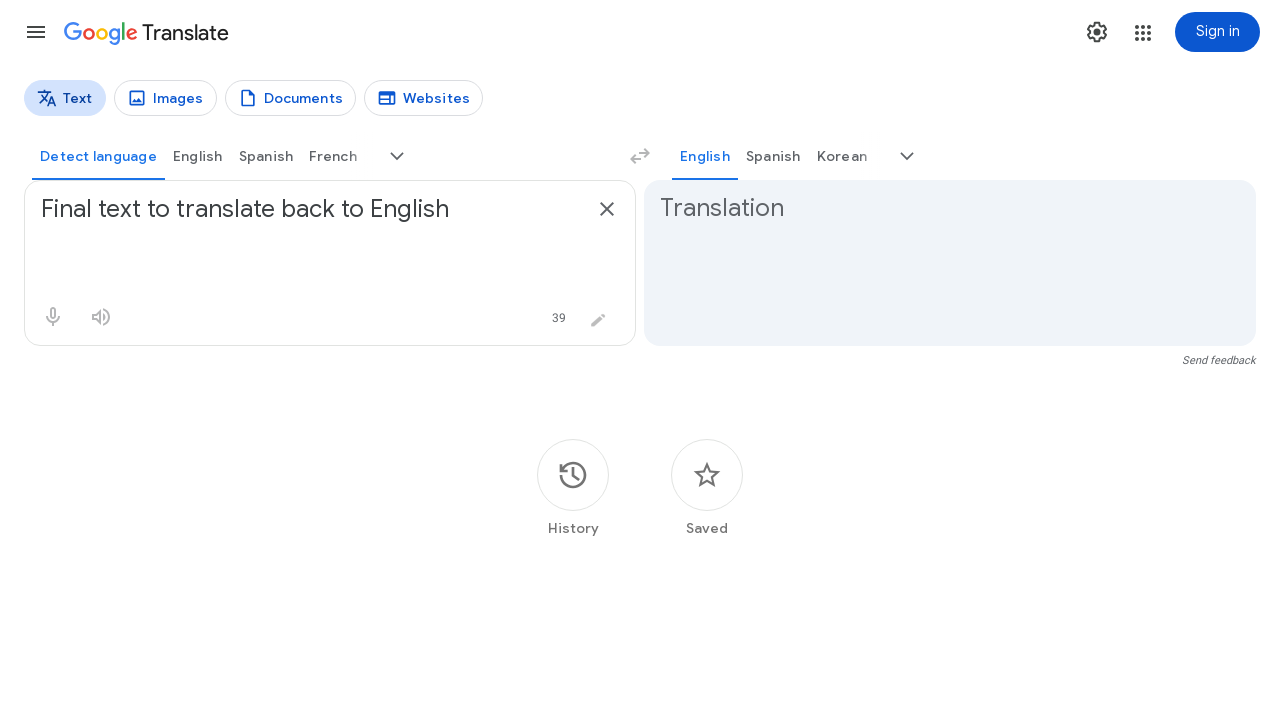

Translation result appeared in English
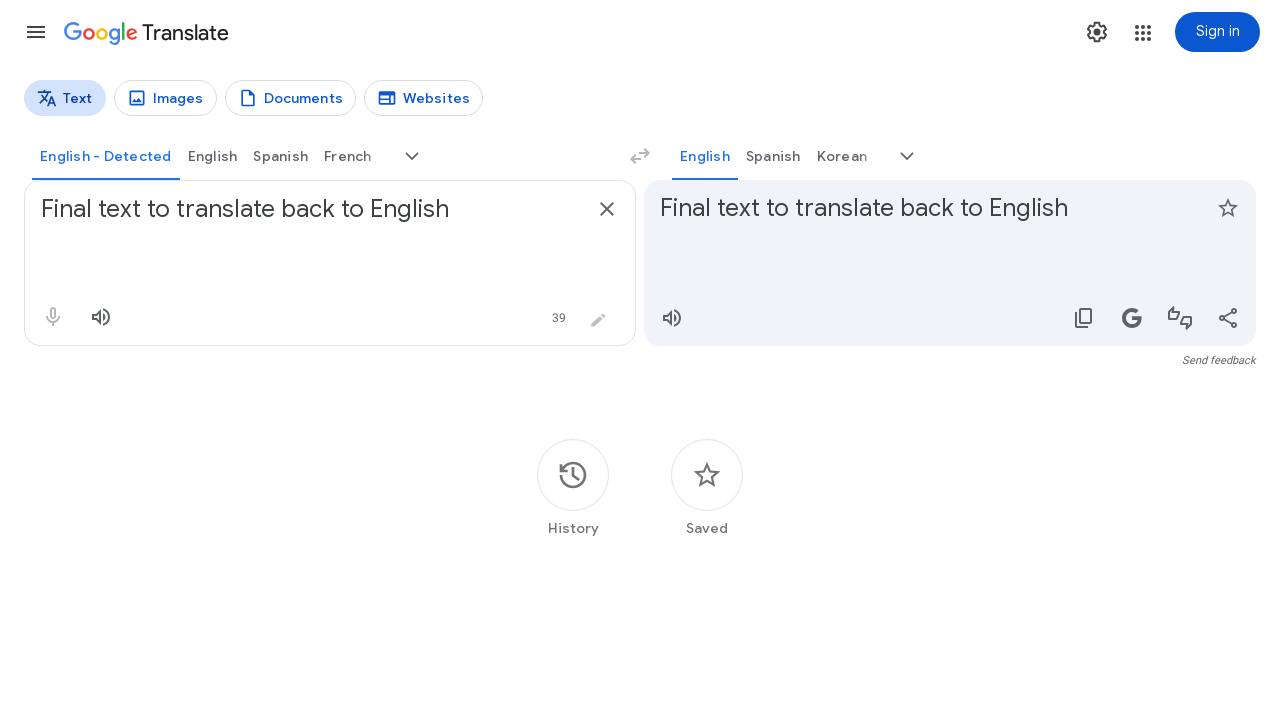

Waited 3 seconds for English translation to fully render
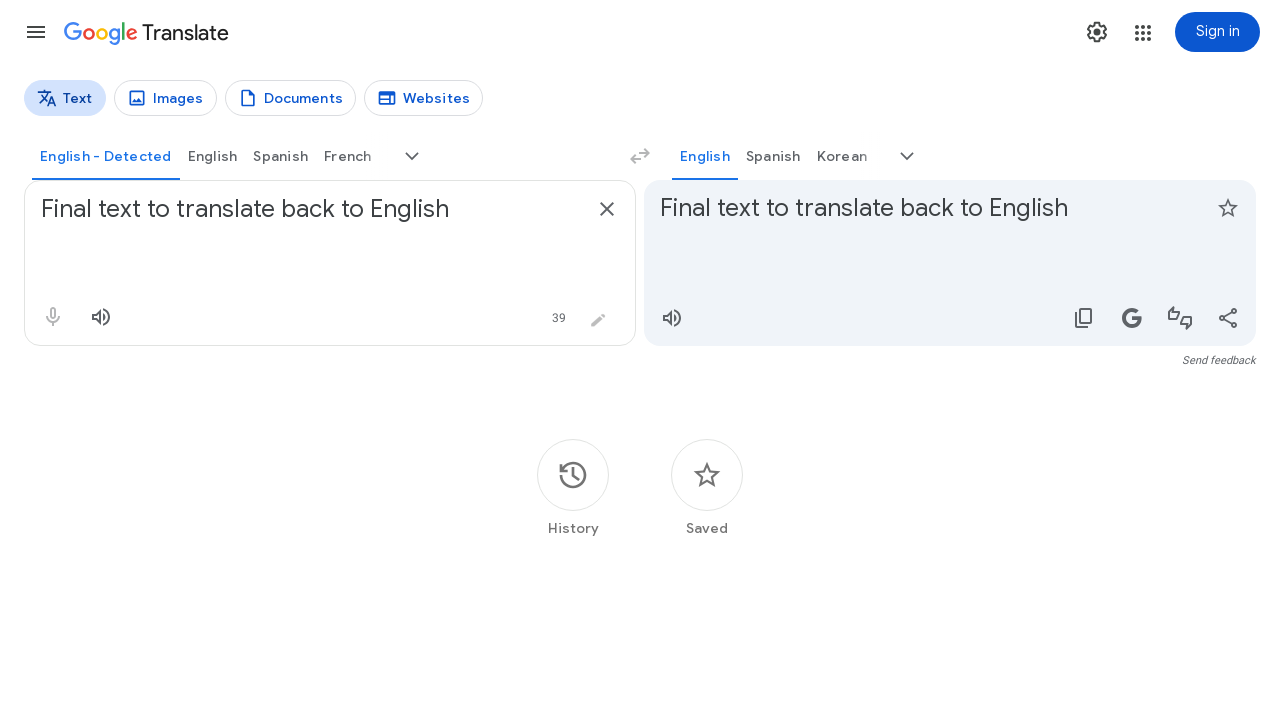

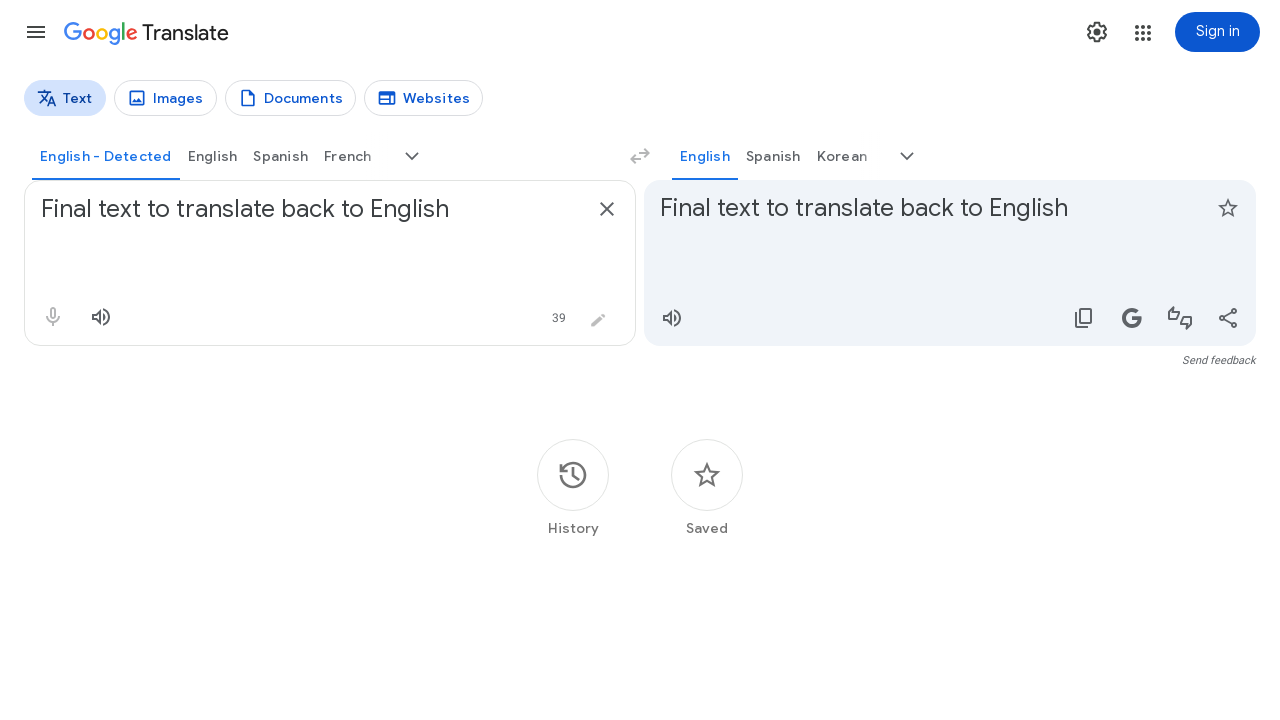